Tests checkbox and radio button interactions by checking if elements are enabled, clicking a checkbox, and verifying selection states

Starting URL: https://selenium08.blogspot.com/2019/07/check-box-and-radio-buttons.html

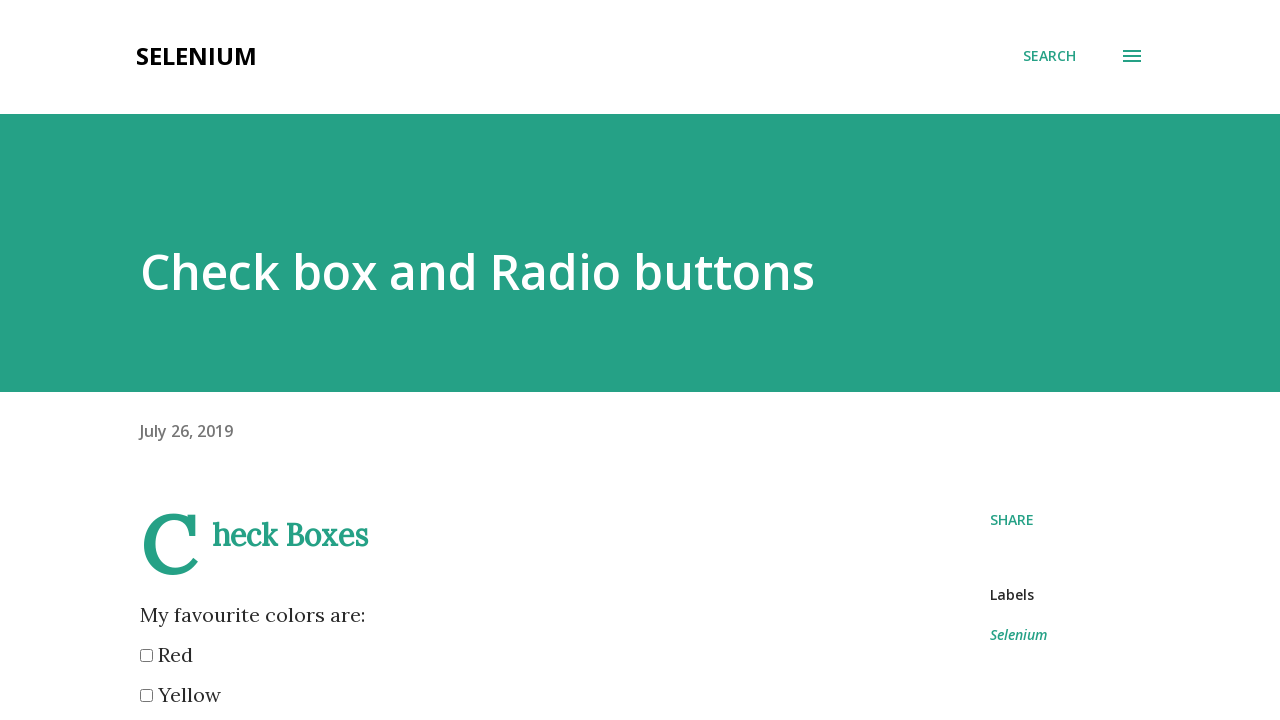

Located red checkbox element
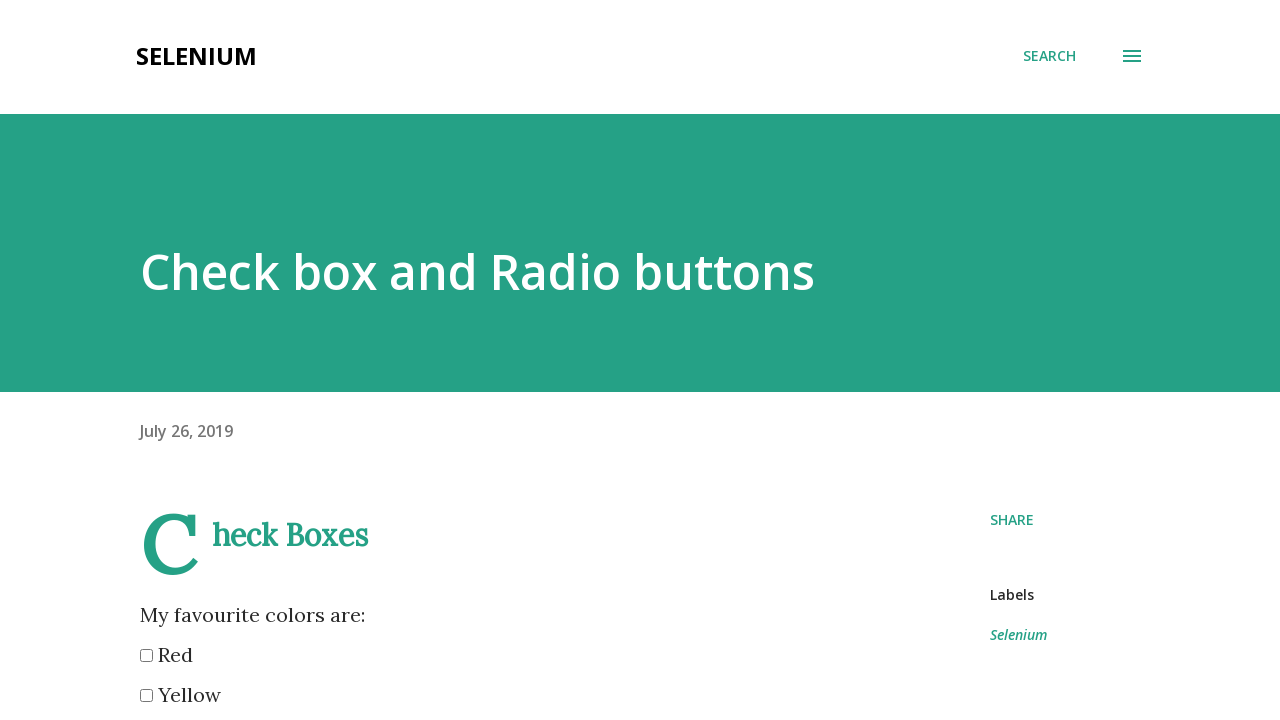

Red checkbox is enabled
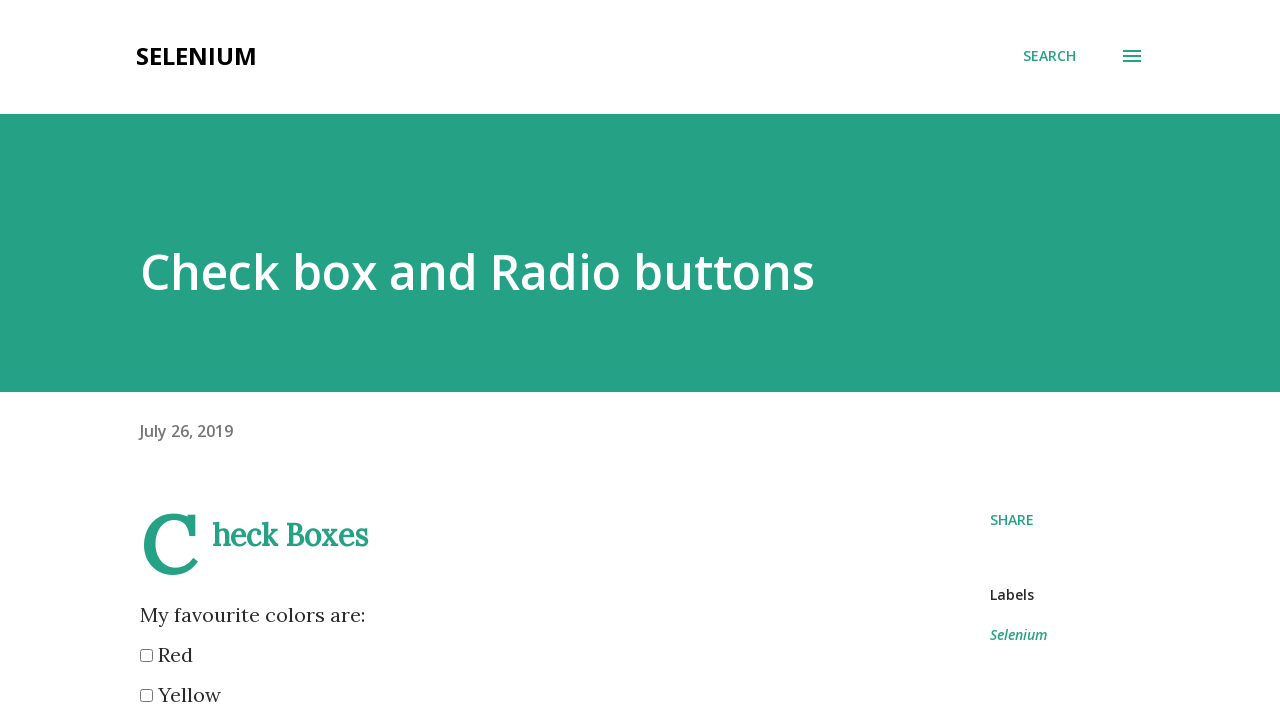

Clicked red checkbox at (146, 656) on xpath=//input[@name='color' and @value='red']
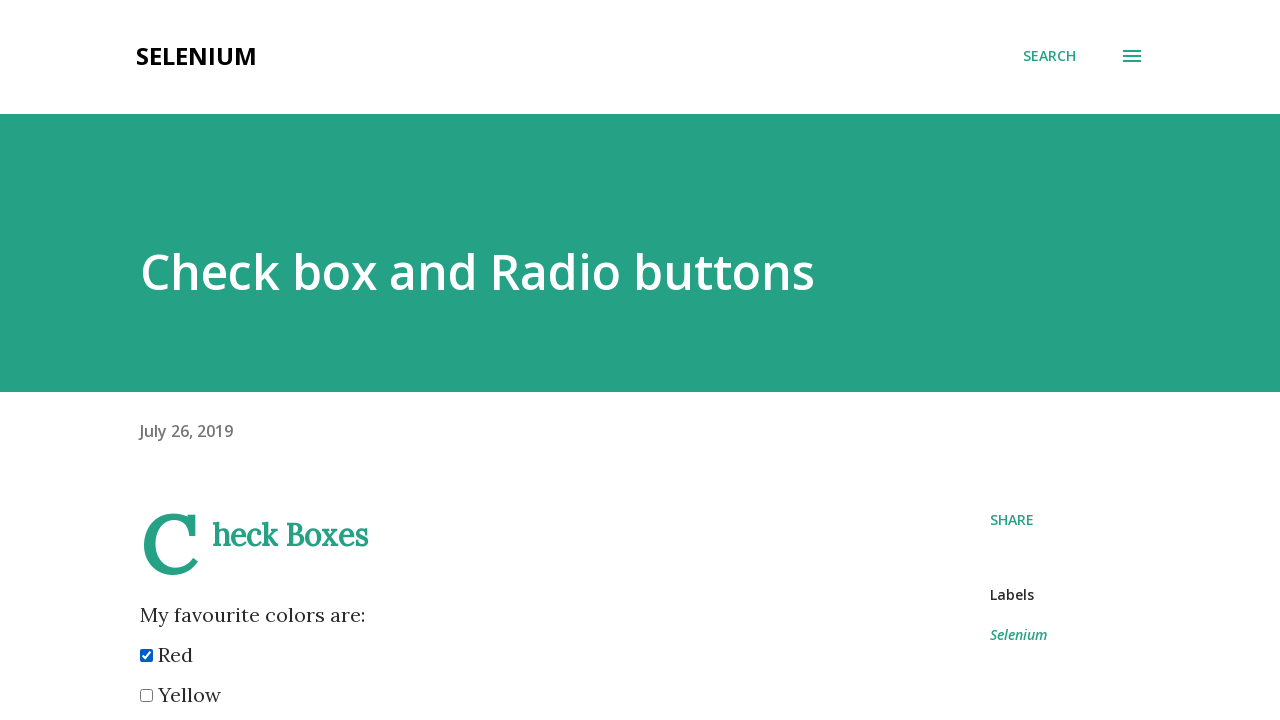

Red checkbox is now selected
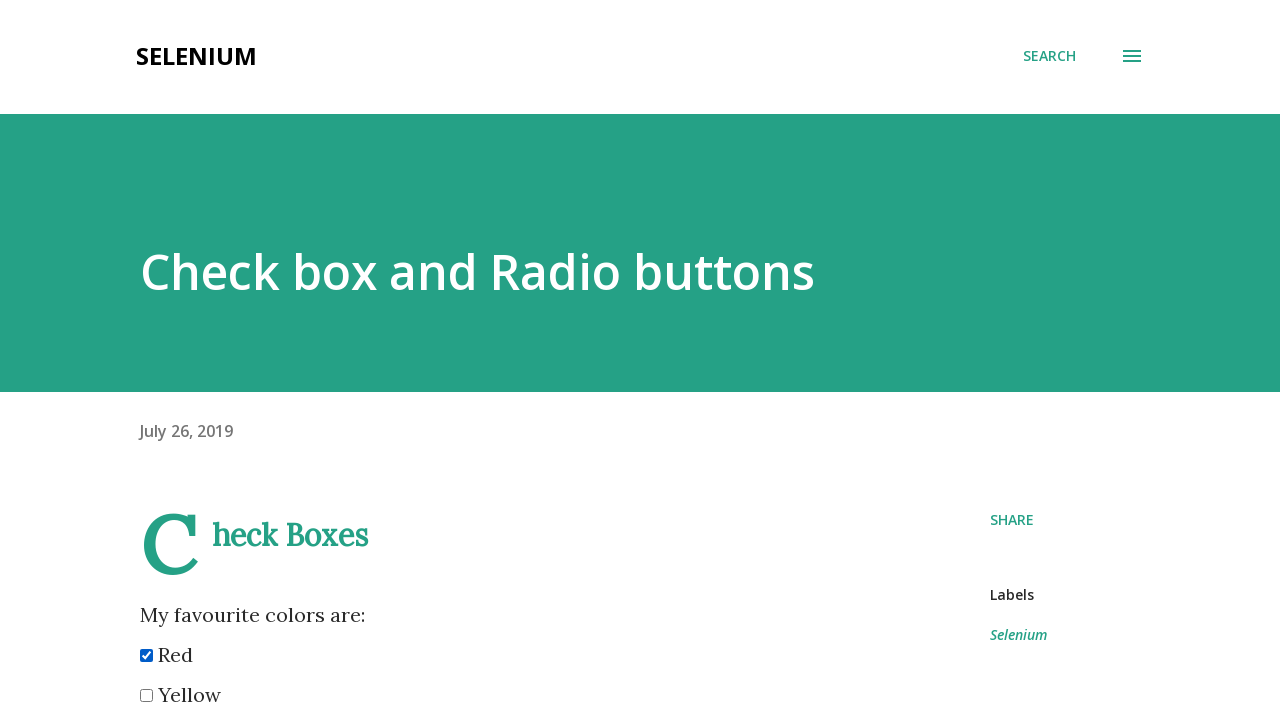

Located Opera radio button element
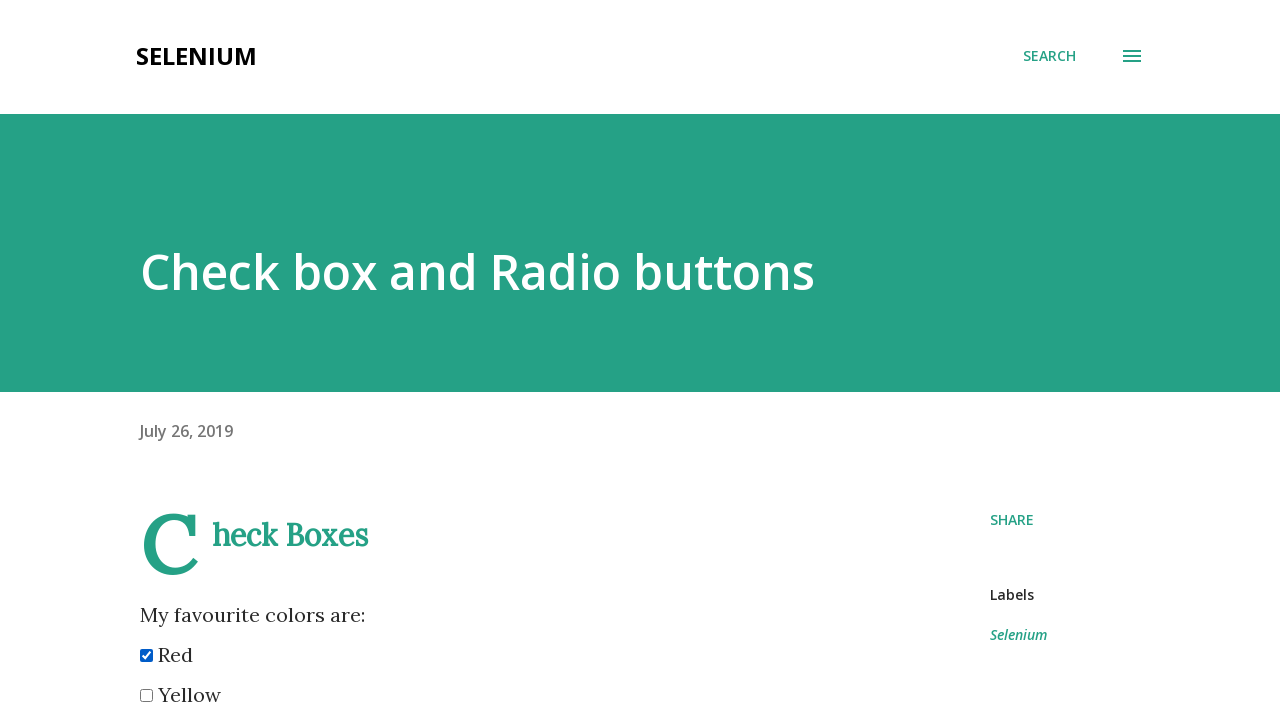

Opera radio button is not selected
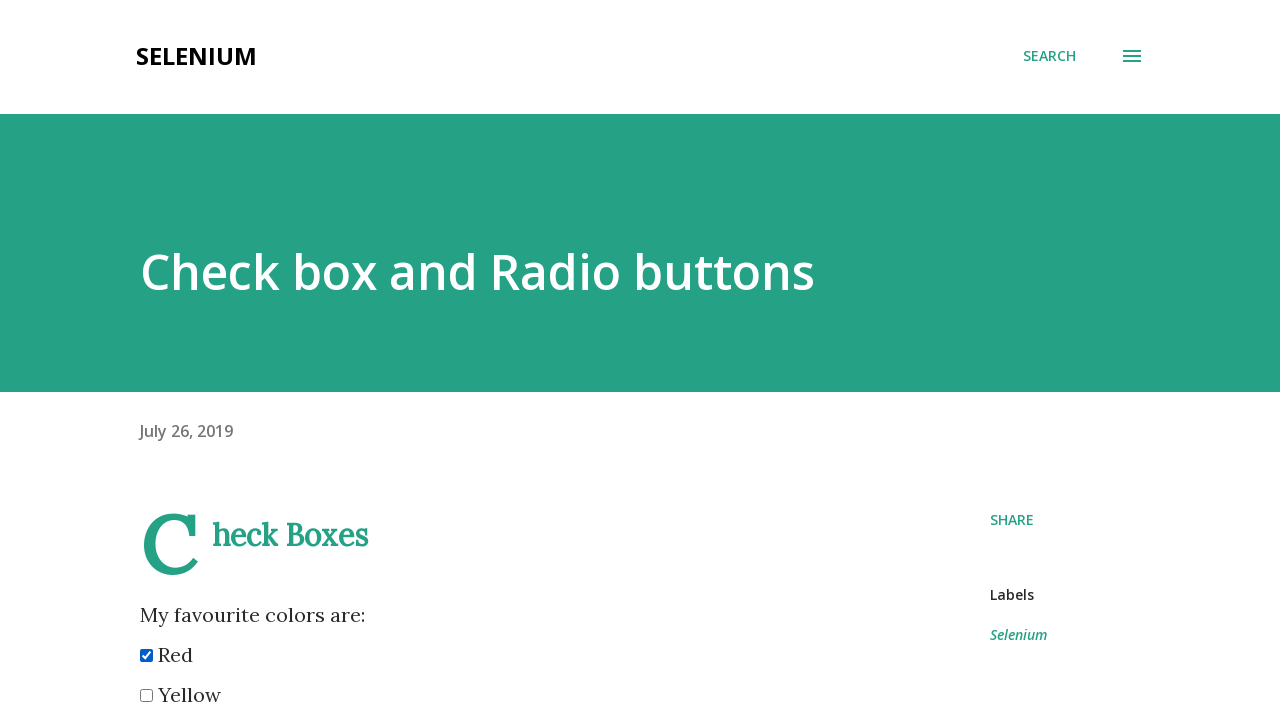

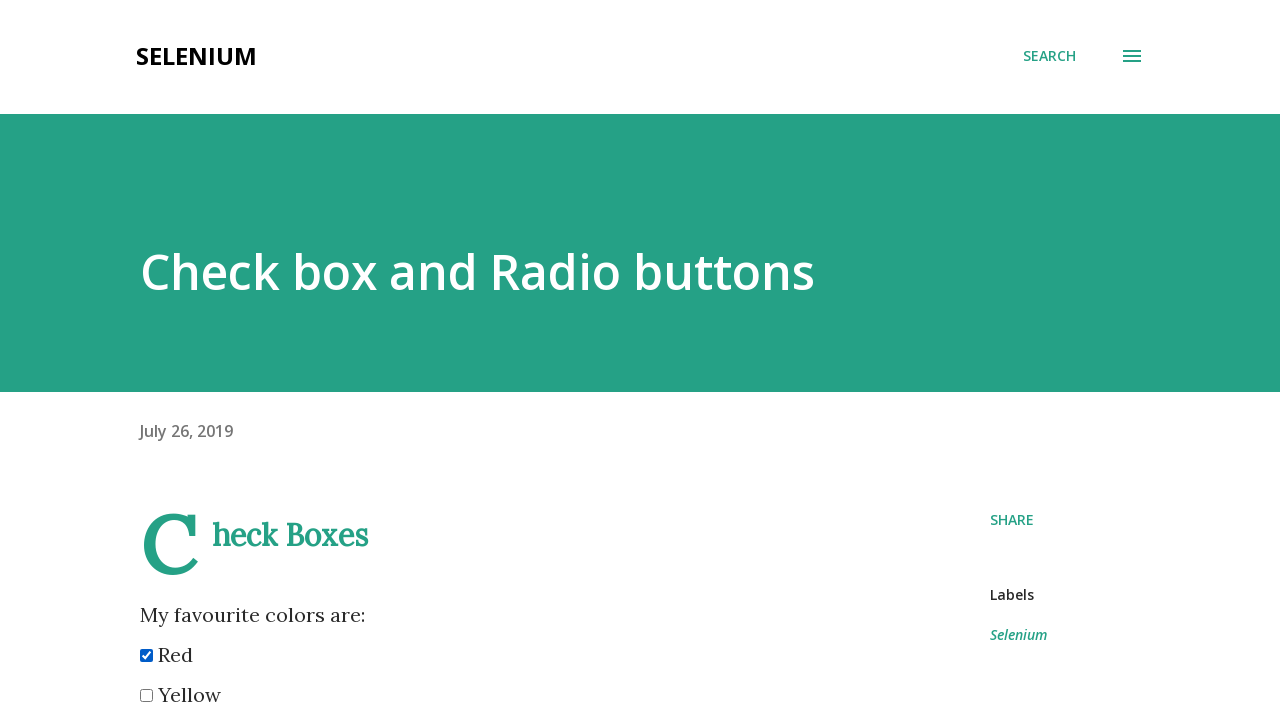